Solves a mathematical captcha by extracting a value from an element attribute, calculating the result, and submitting the form with robot verification checkboxes

Starting URL: http://suninjuly.github.io/get_attribute.html

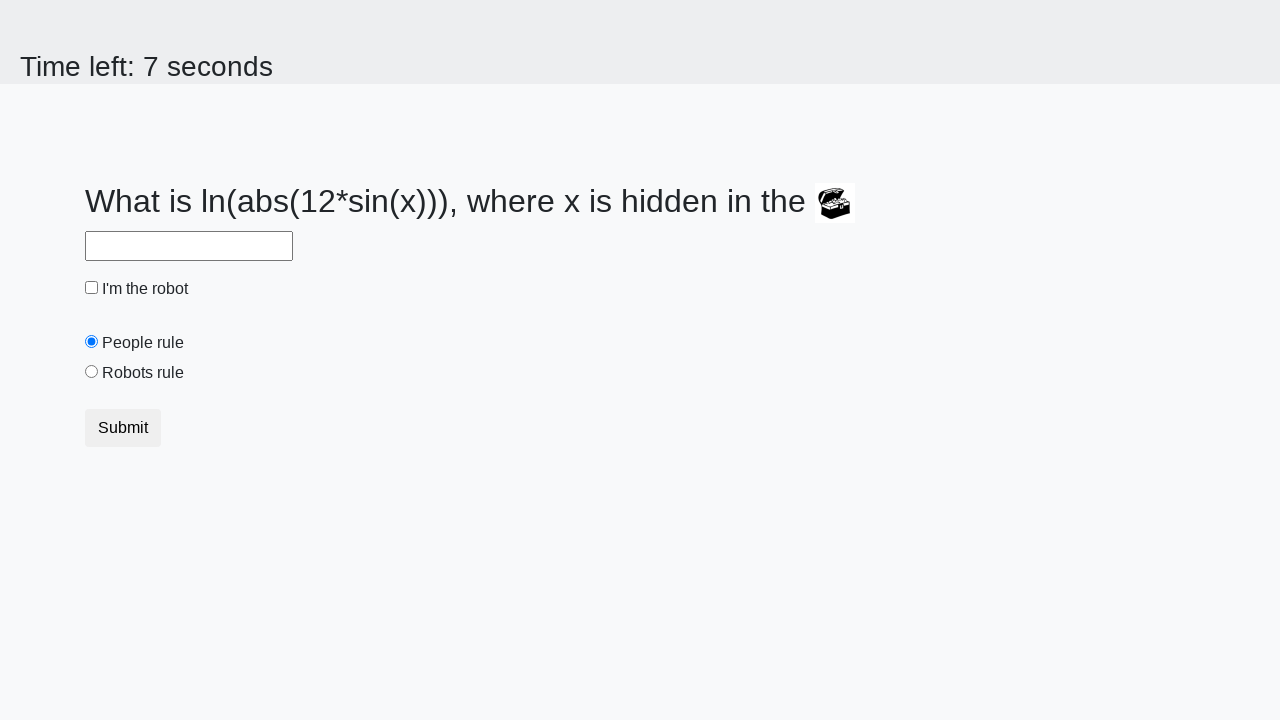

Located treasure element with valuex attribute
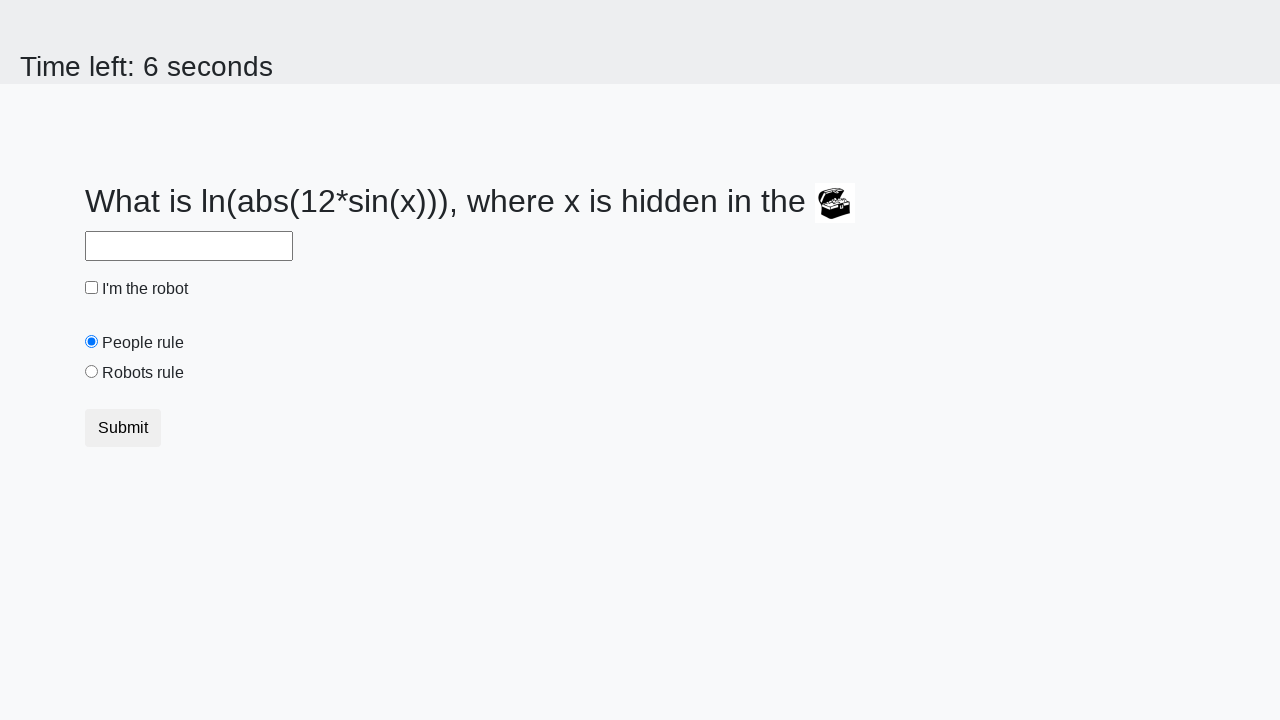

Extracted valuex attribute from treasure element
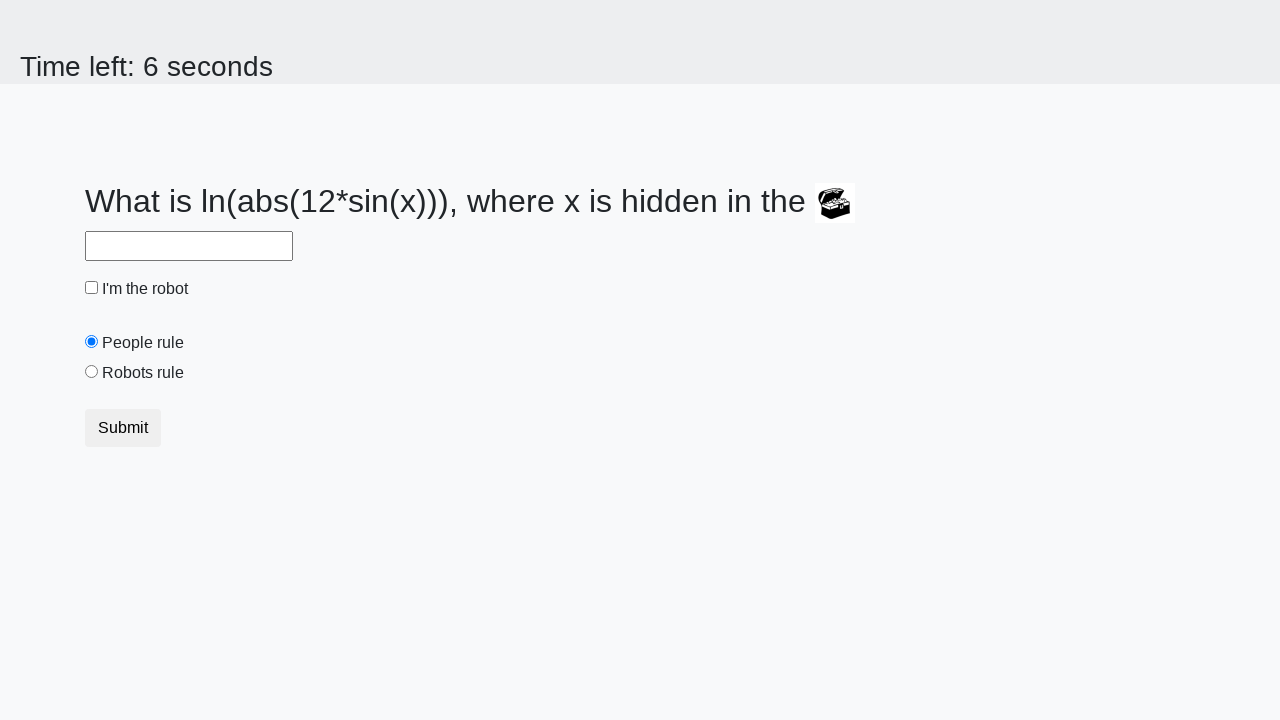

Calculated mathematical captcha result using logarithm and sine functions
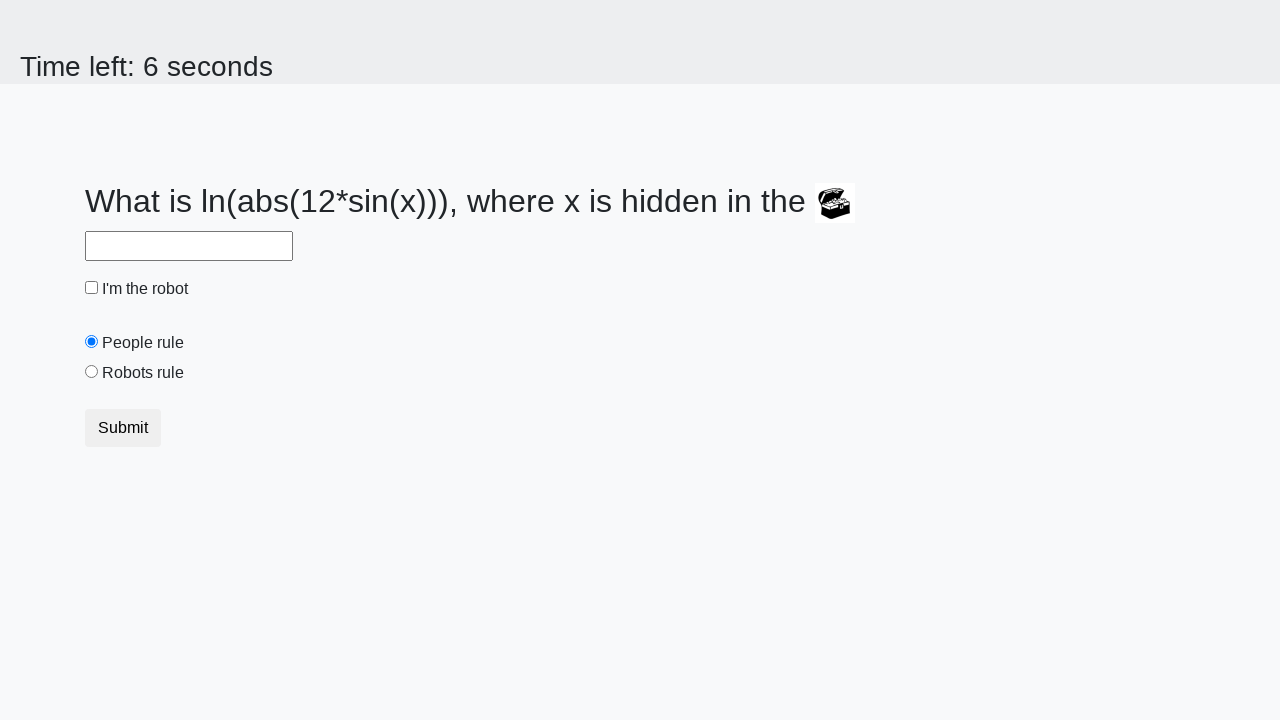

Filled answer field with calculated result on #answer
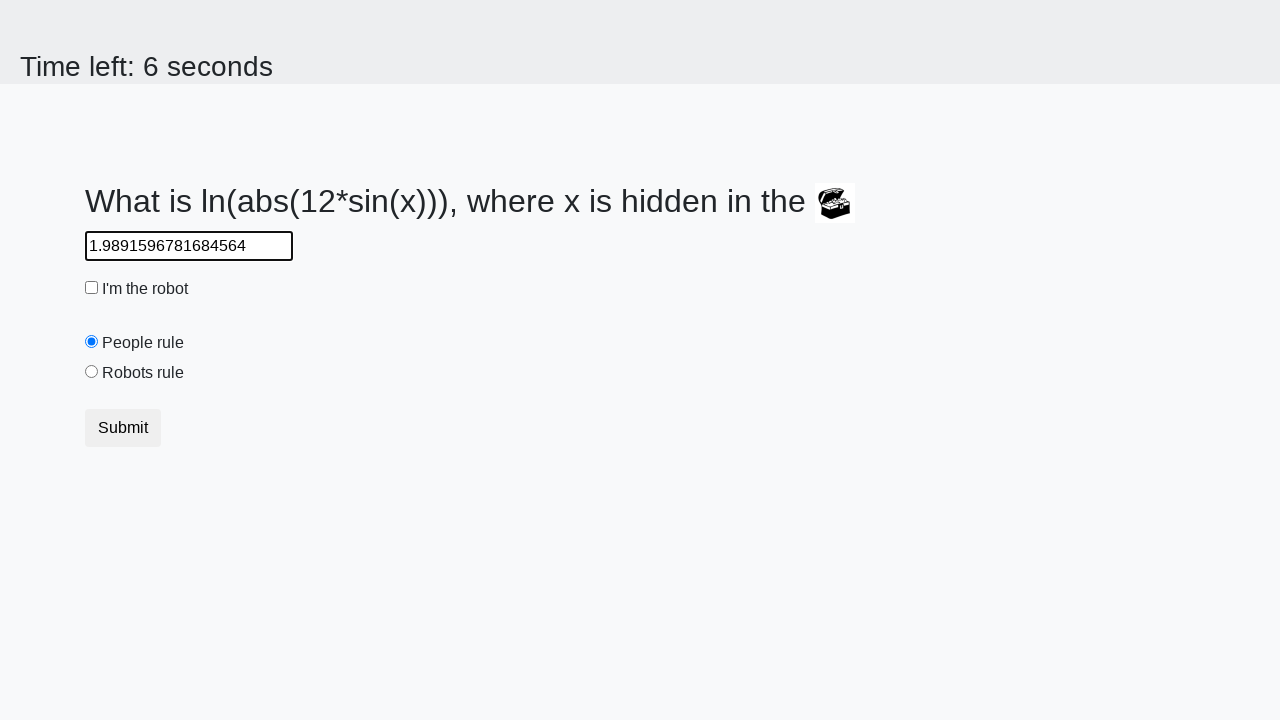

Clicked robot verification checkbox at (92, 288) on #robotCheckbox
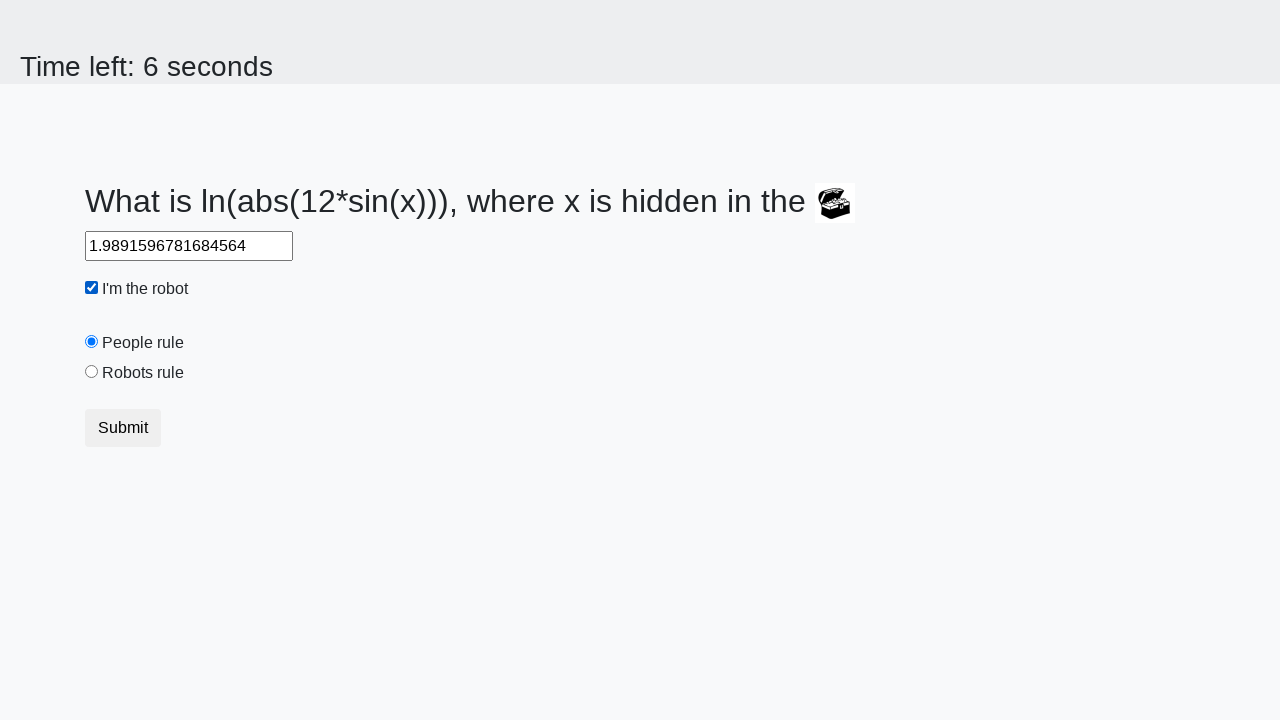

Clicked robots rule radio button at (92, 372) on #robotsRule
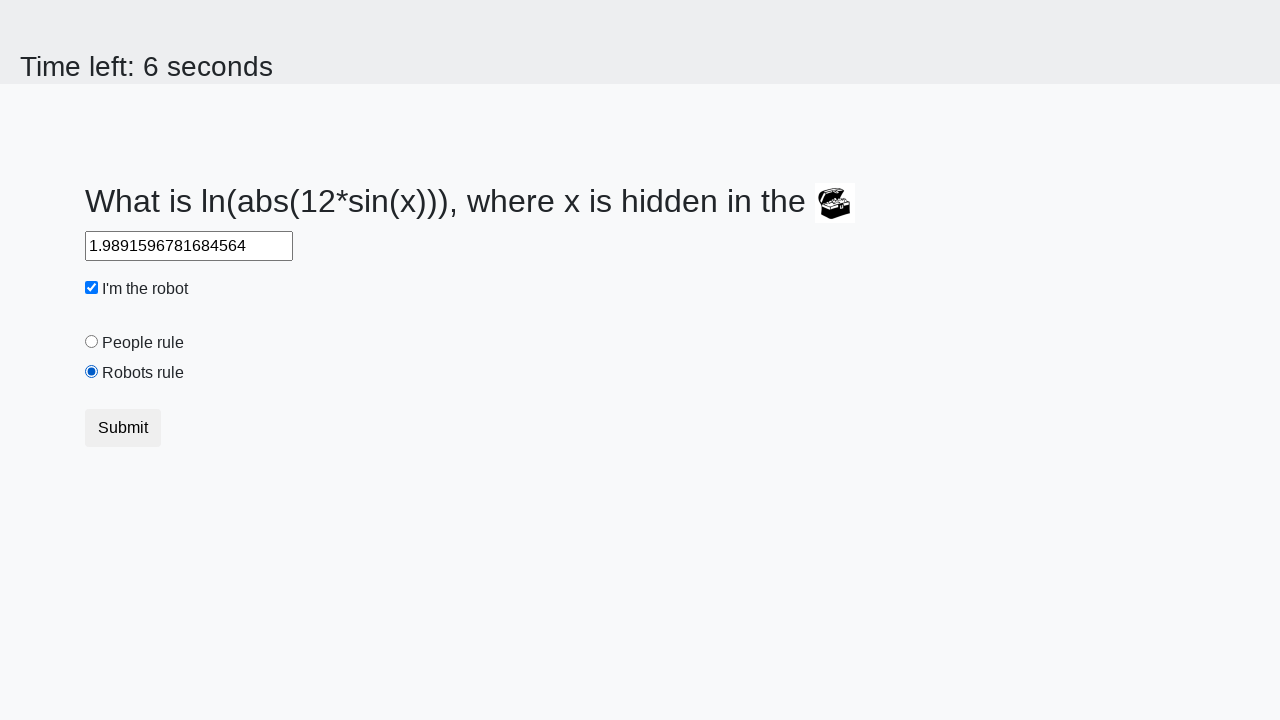

Submitted form by clicking submit button at (123, 428) on button.btn
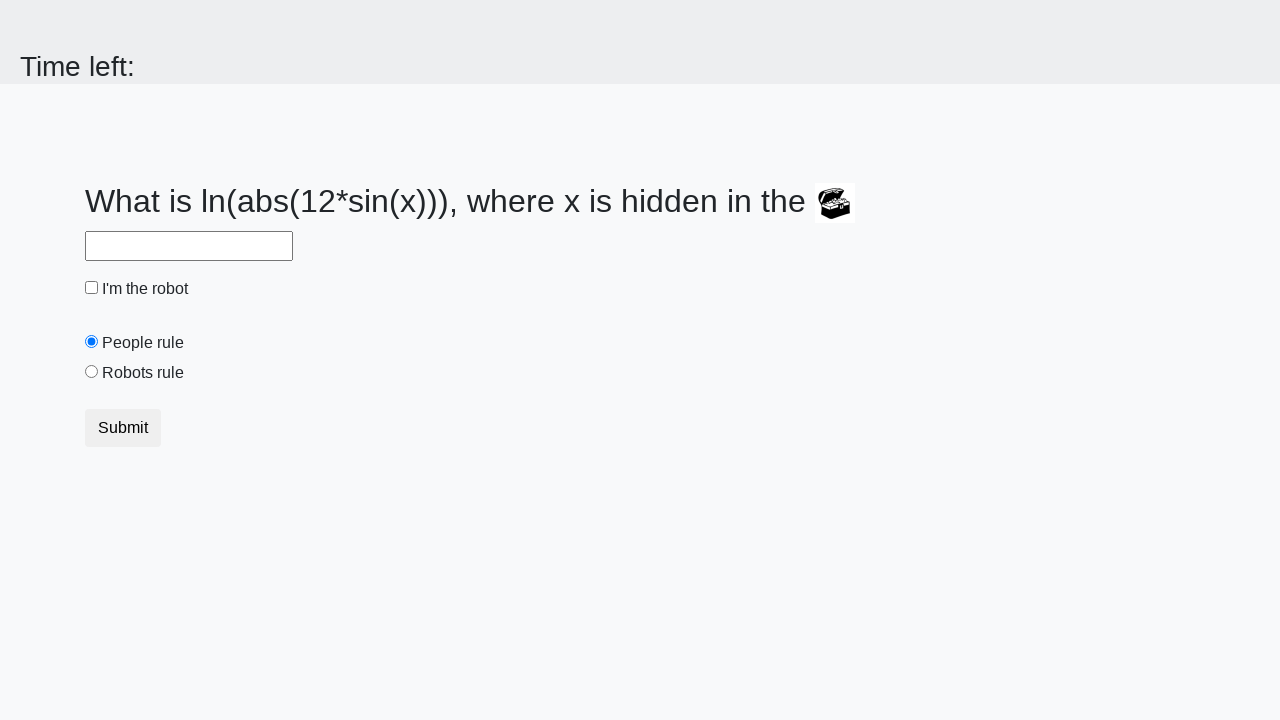

Waited 5 seconds for results to display
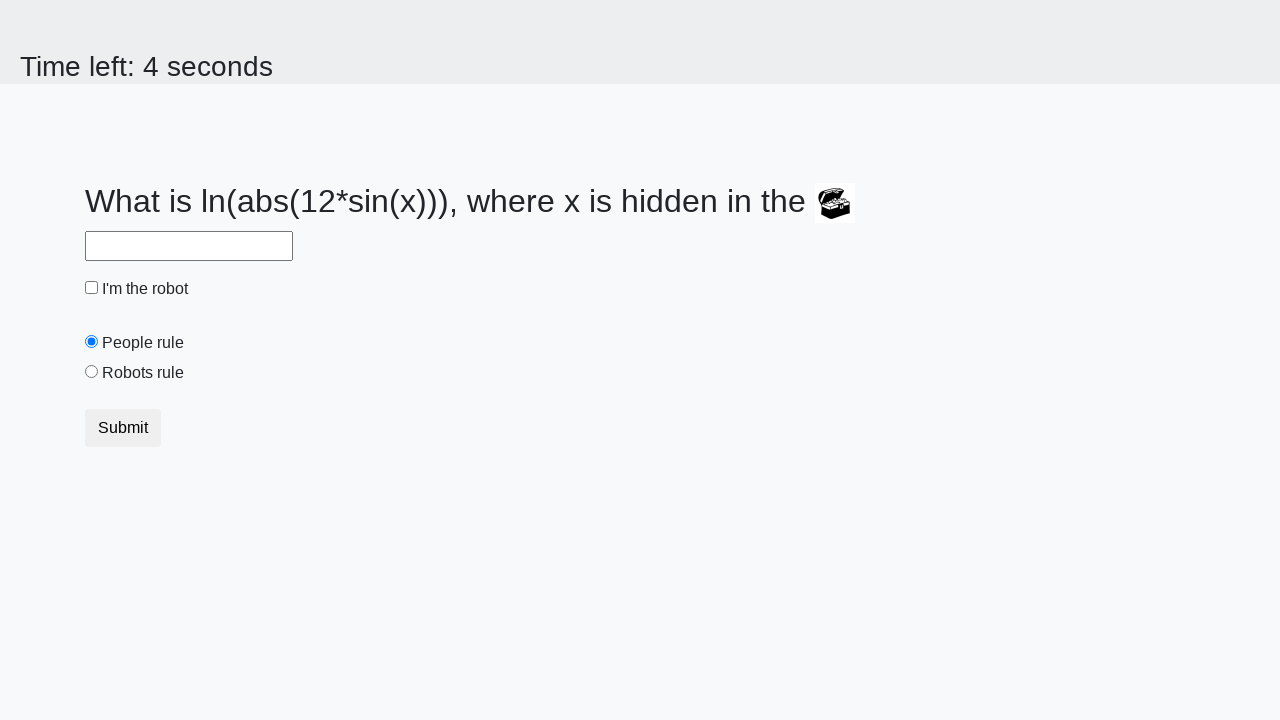

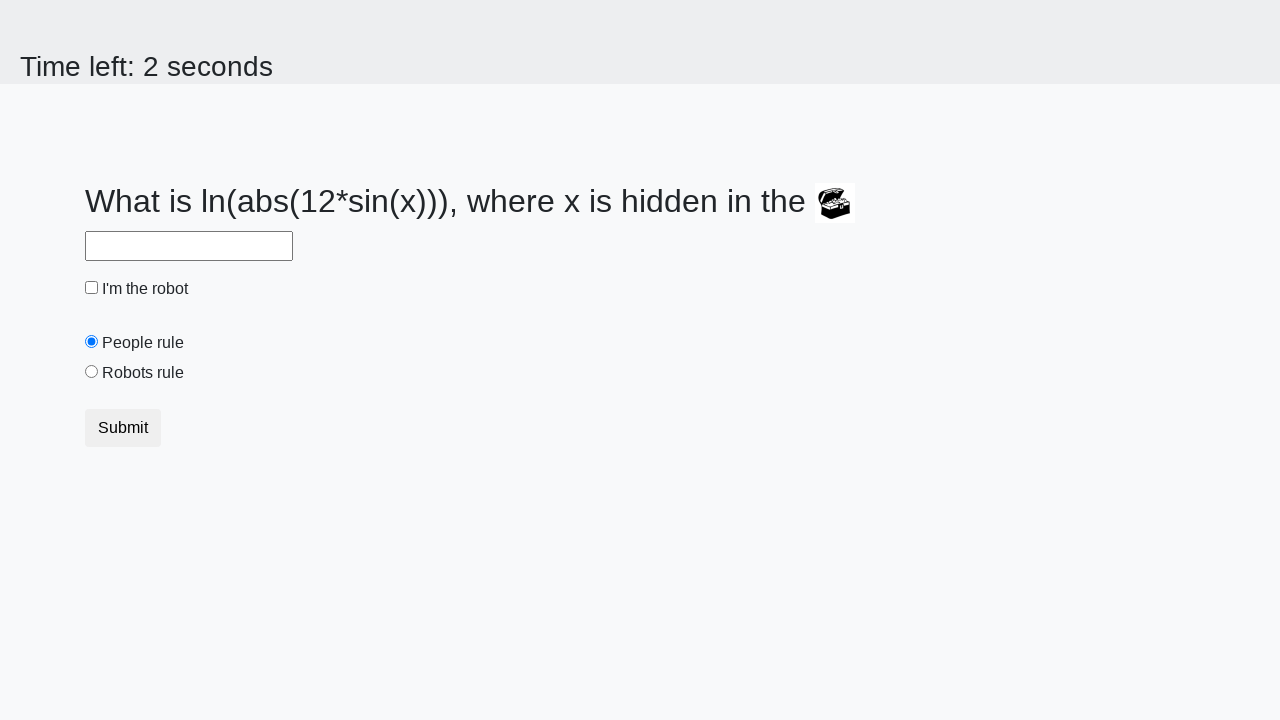